Tests the add/remove elements functionality by clicking the Add Element button, verifying the Delete button appears, then clicking Delete and verifying the page heading is still visible

Starting URL: https://the-internet.herokuapp.com/add_remove_elements/

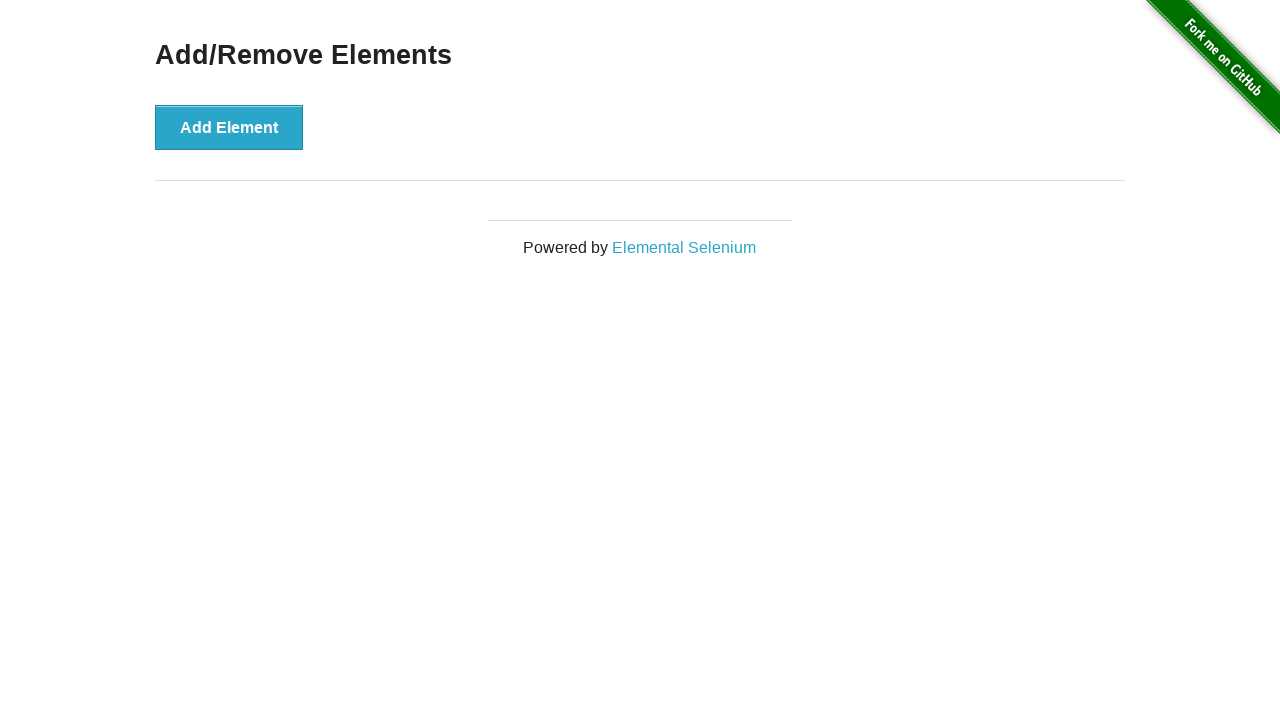

Clicked the Add Element button at (229, 127) on button[onclick='addElement()']
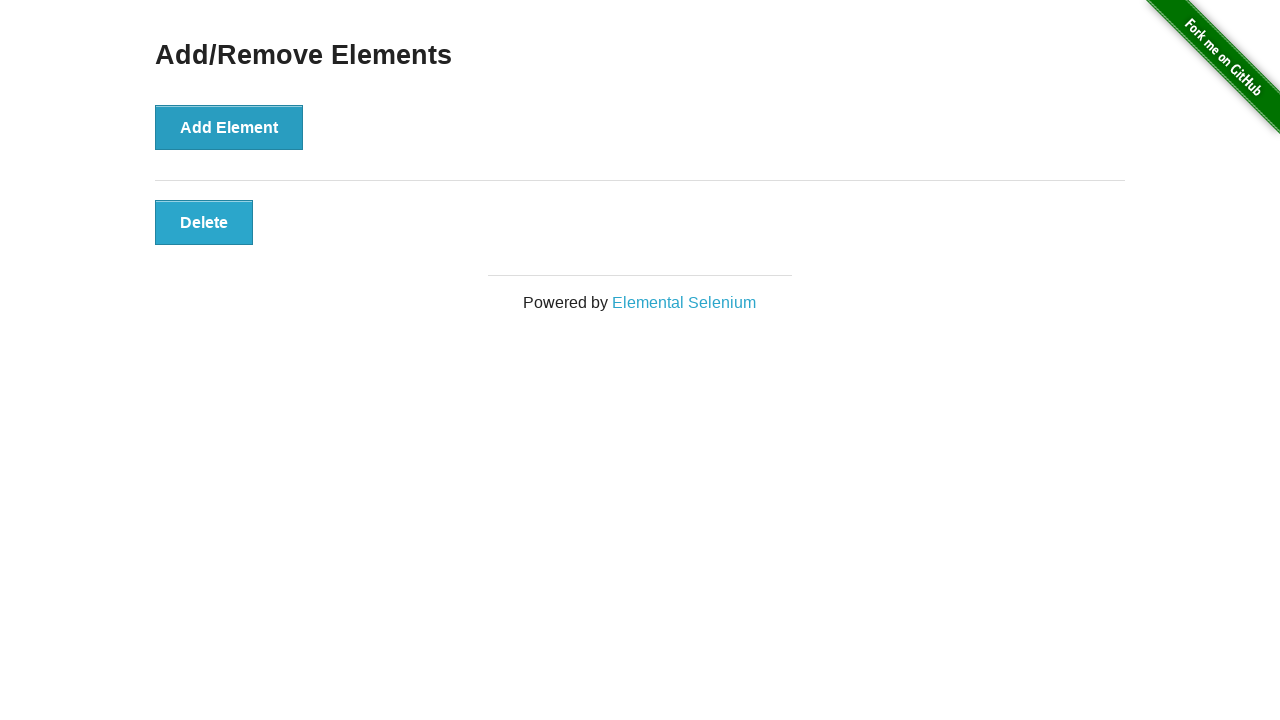

Delete button appeared after adding element
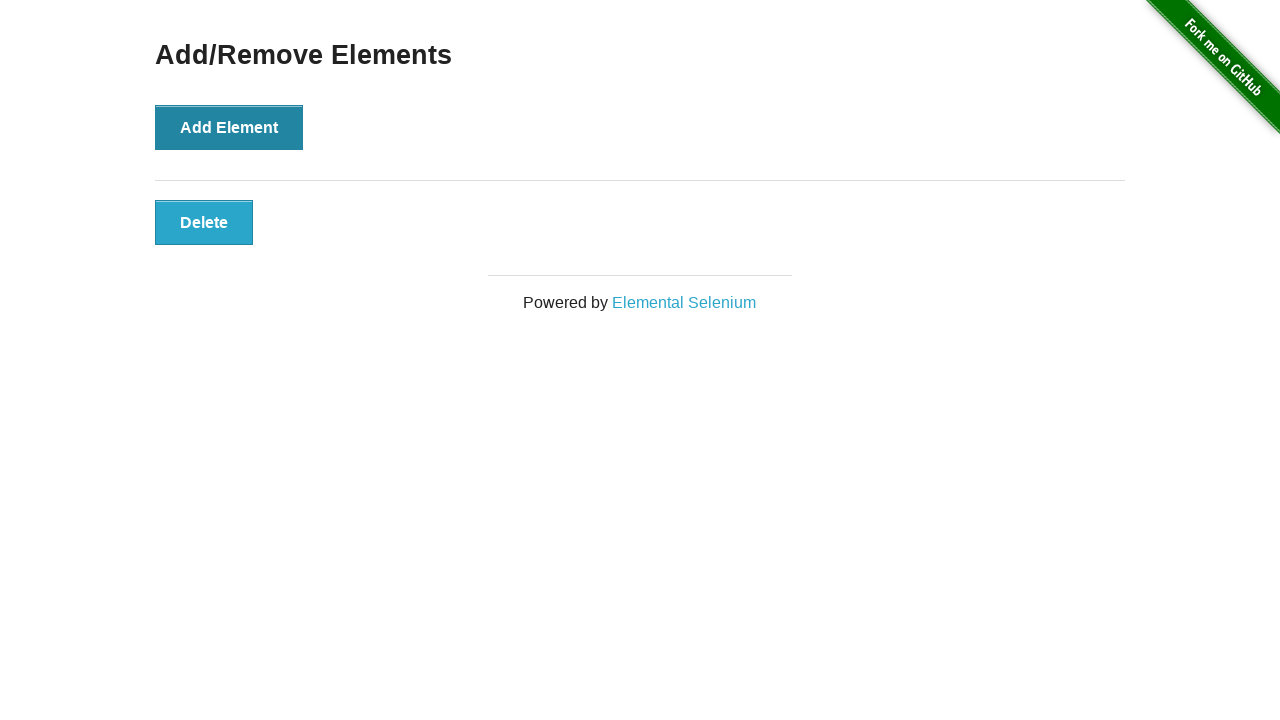

Clicked the Delete button to remove element at (204, 222) on button.added-manually
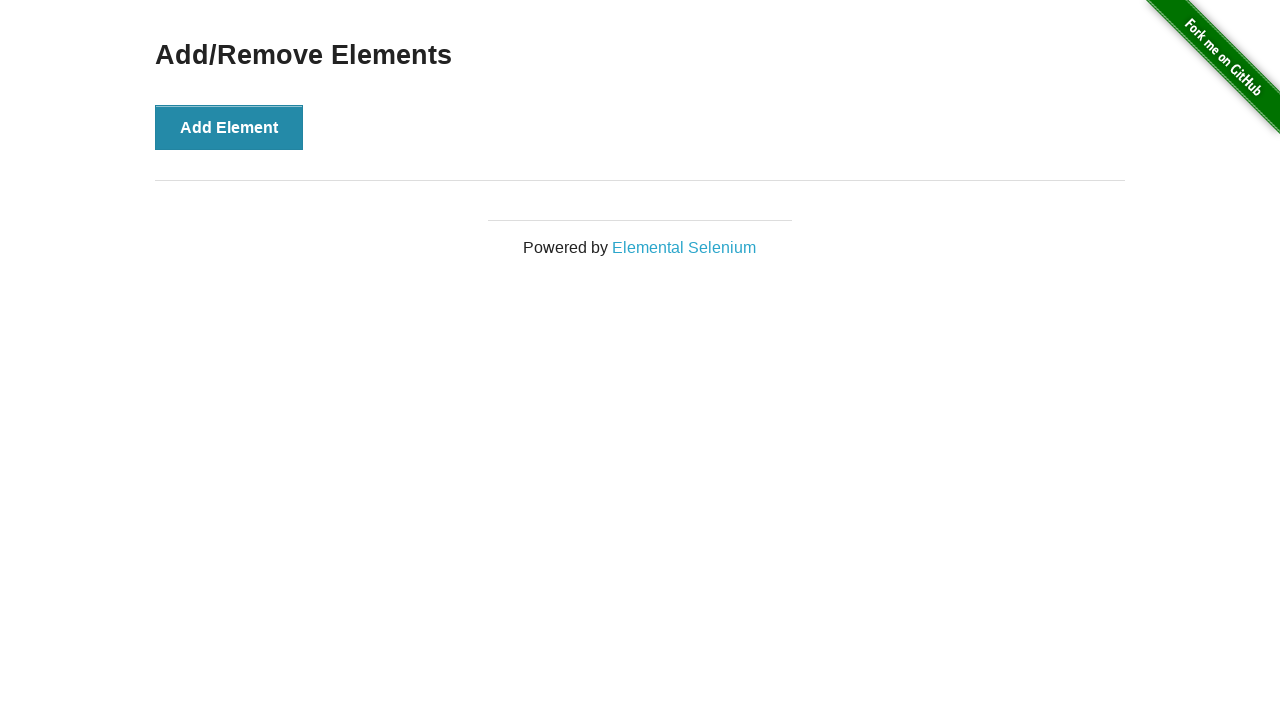

Verified page heading is still visible after deletion
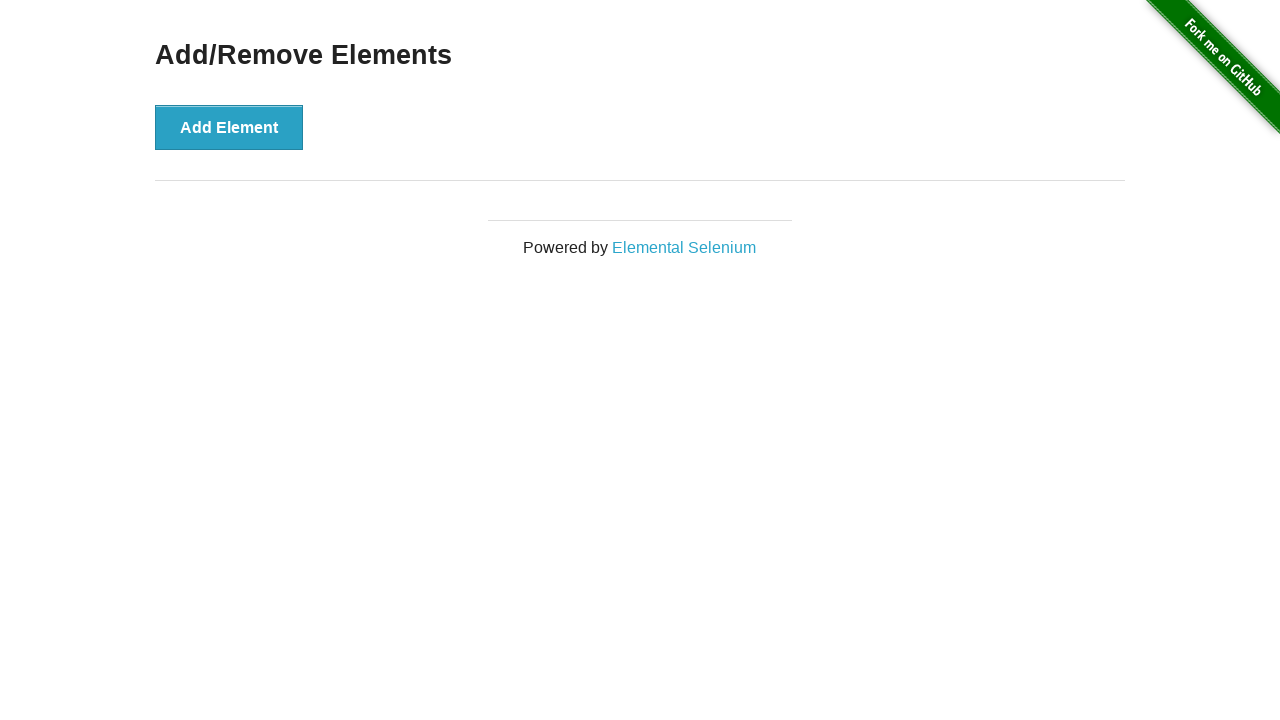

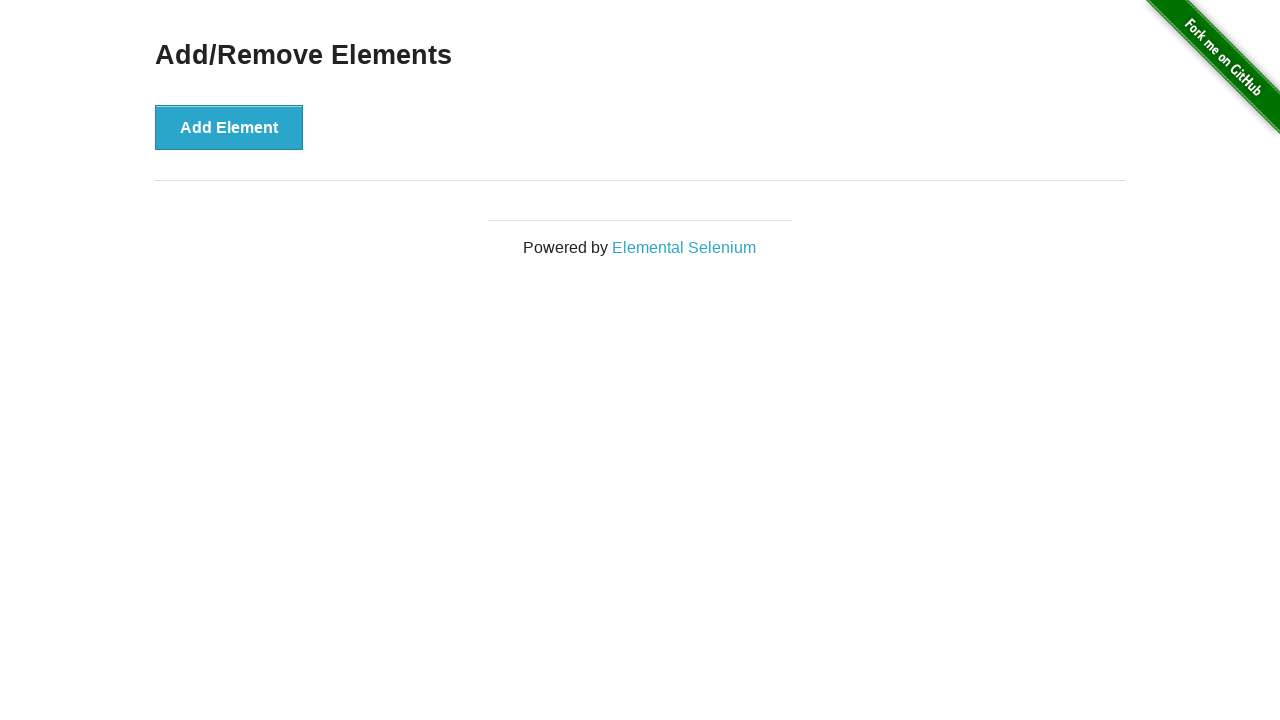